Tests drag and drop functionality on jQuery UI demo page by dragging an element and dropping it using offset positioning

Starting URL: https://jqueryui.com/droppable

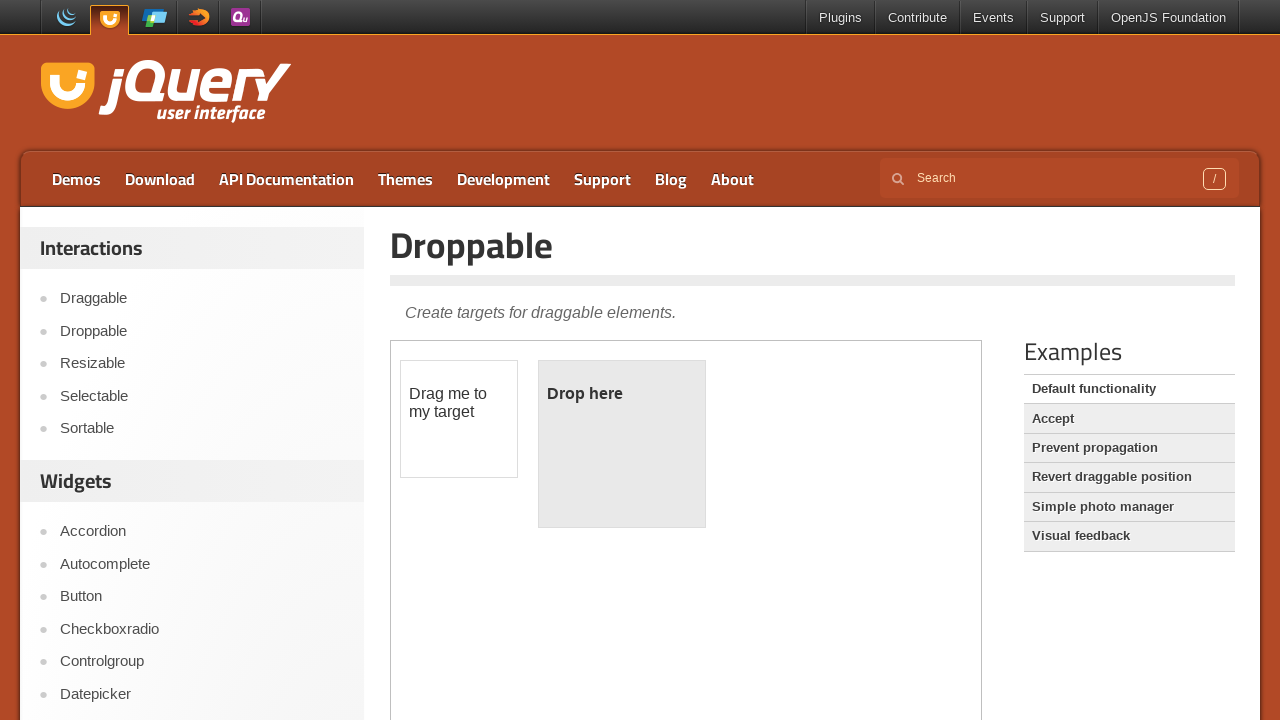

Located the demo iframe on jQuery UI droppable page
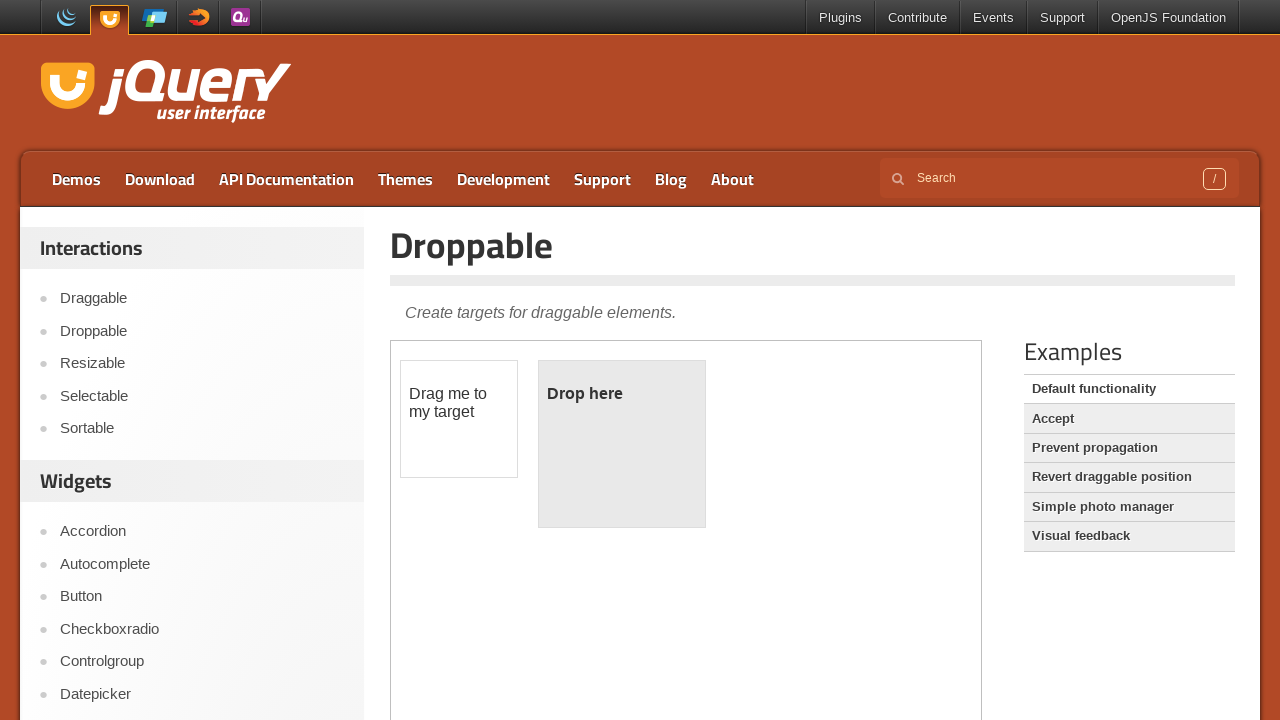

Located the draggable element with ID 'draggable'
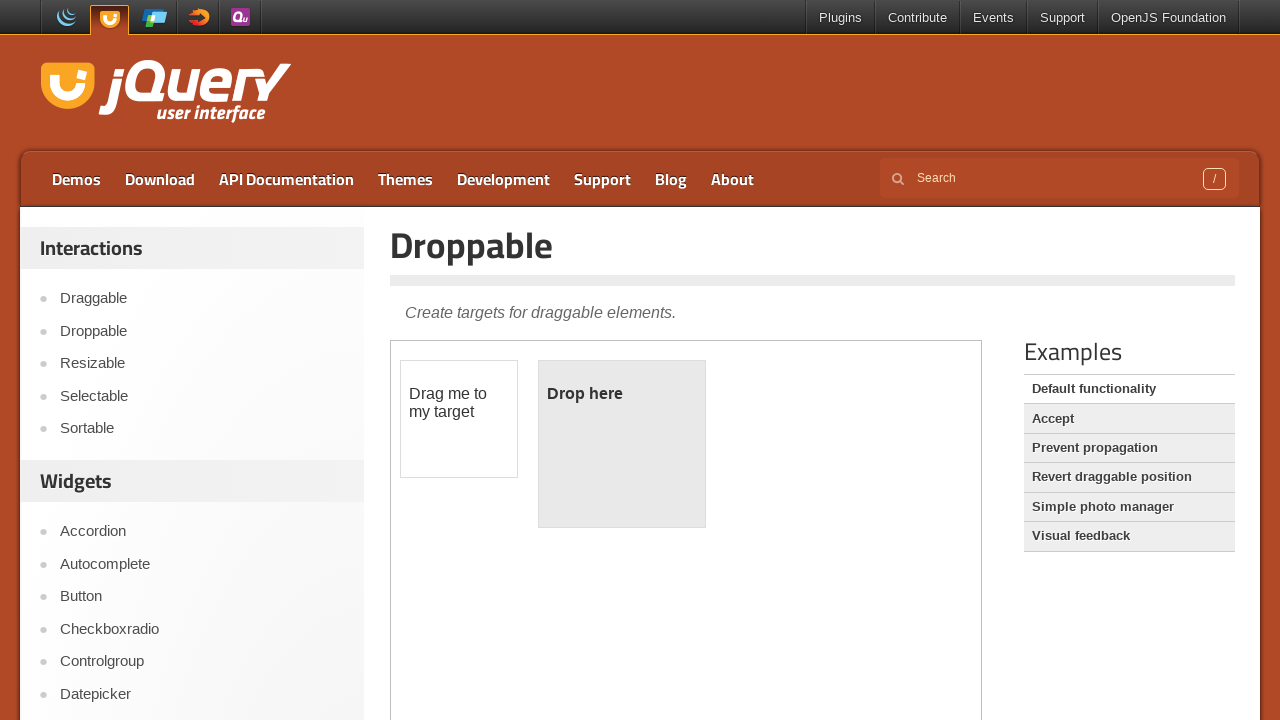

Retrieved bounding box of draggable element
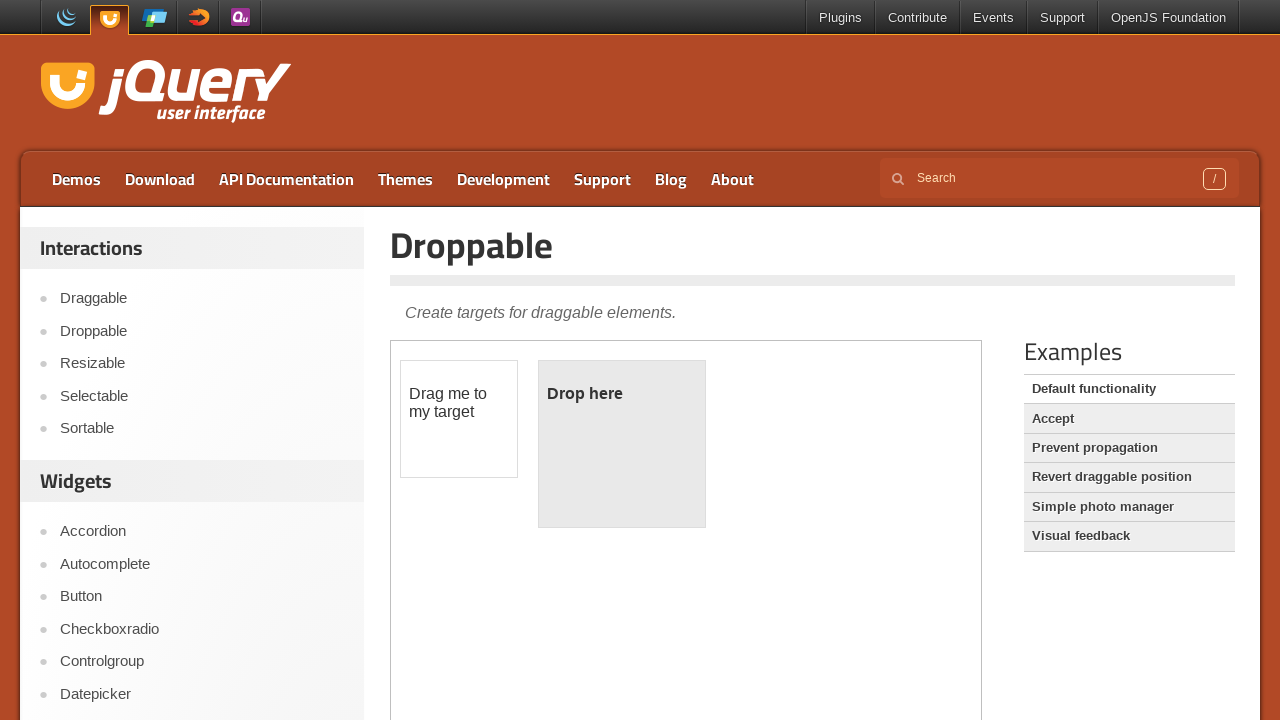

Moved mouse to center of draggable element at coordinates (459.109375, 418.875) at (459, 419)
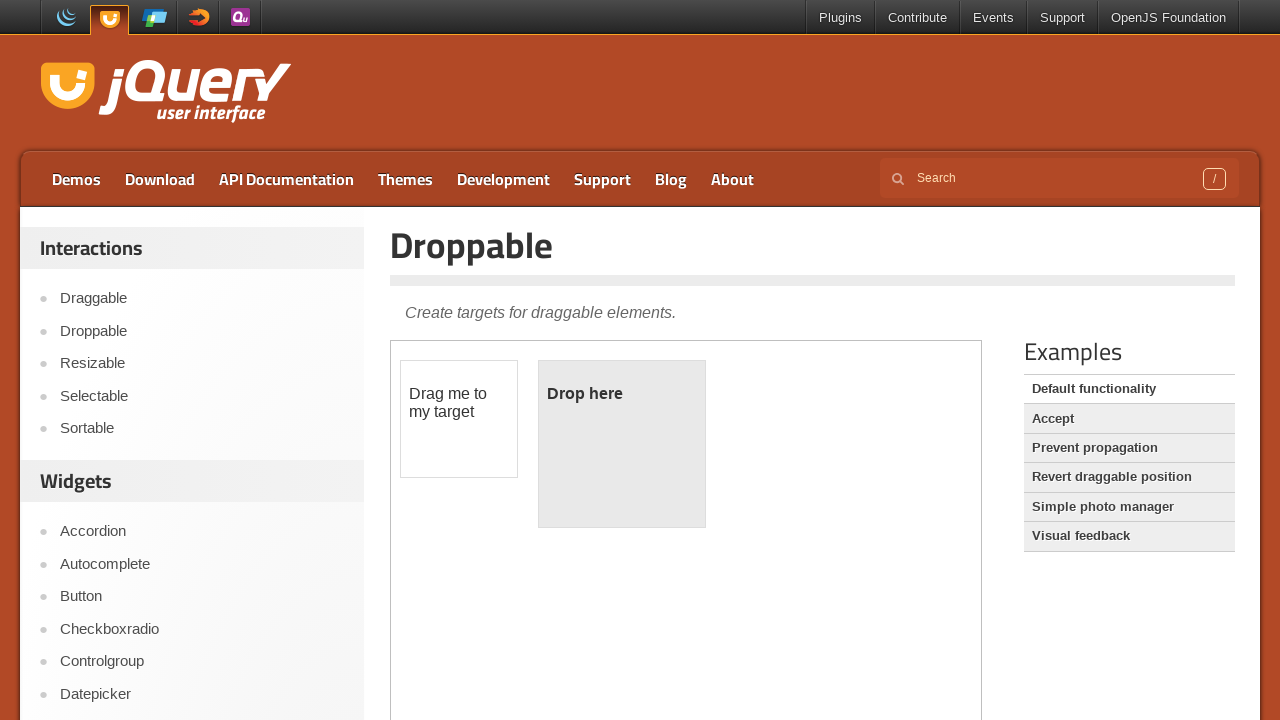

Pressed mouse button down to start drag at (459, 419)
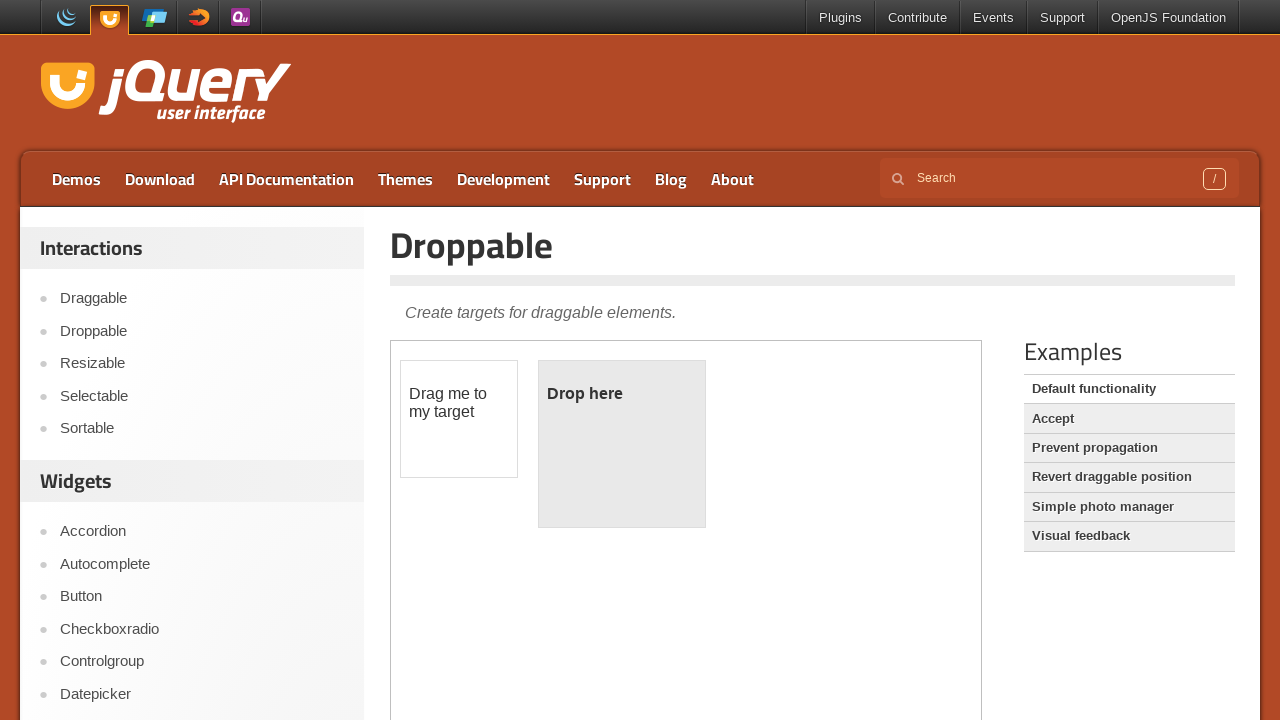

Moved mouse by offset (+50, +40) to drag the element at (509, 459)
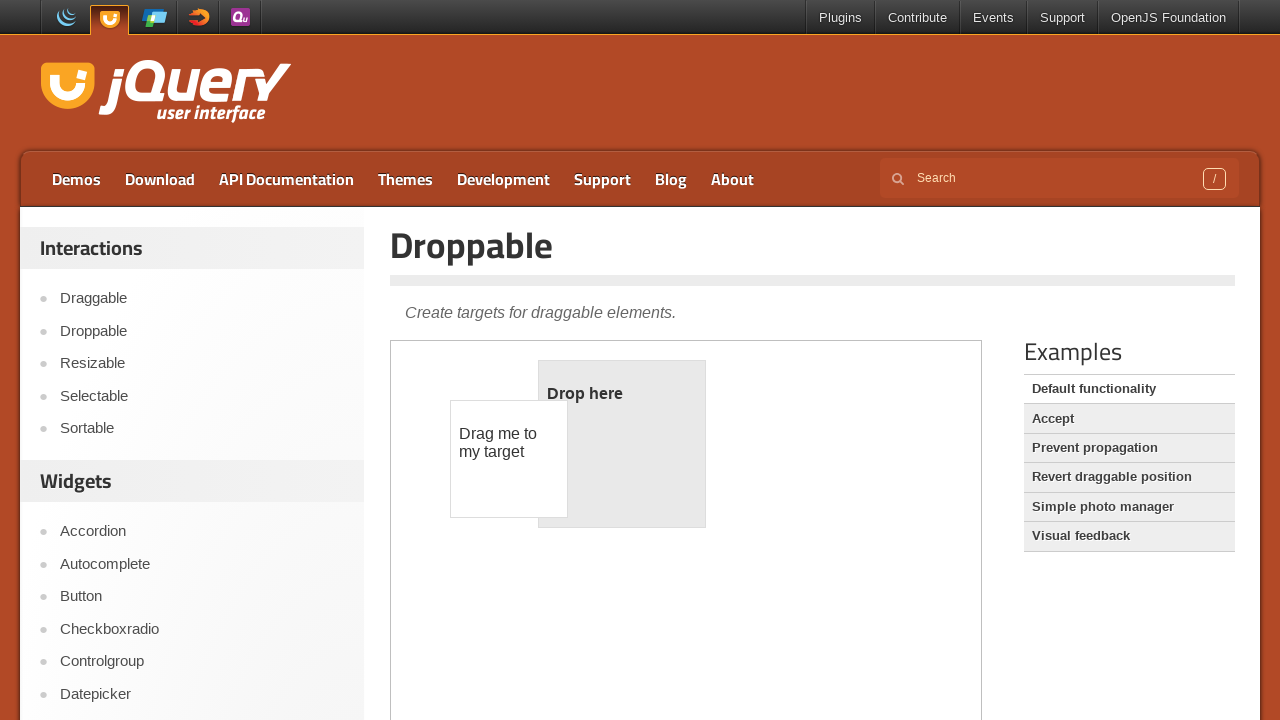

Released mouse button to drop the element at new position at (509, 459)
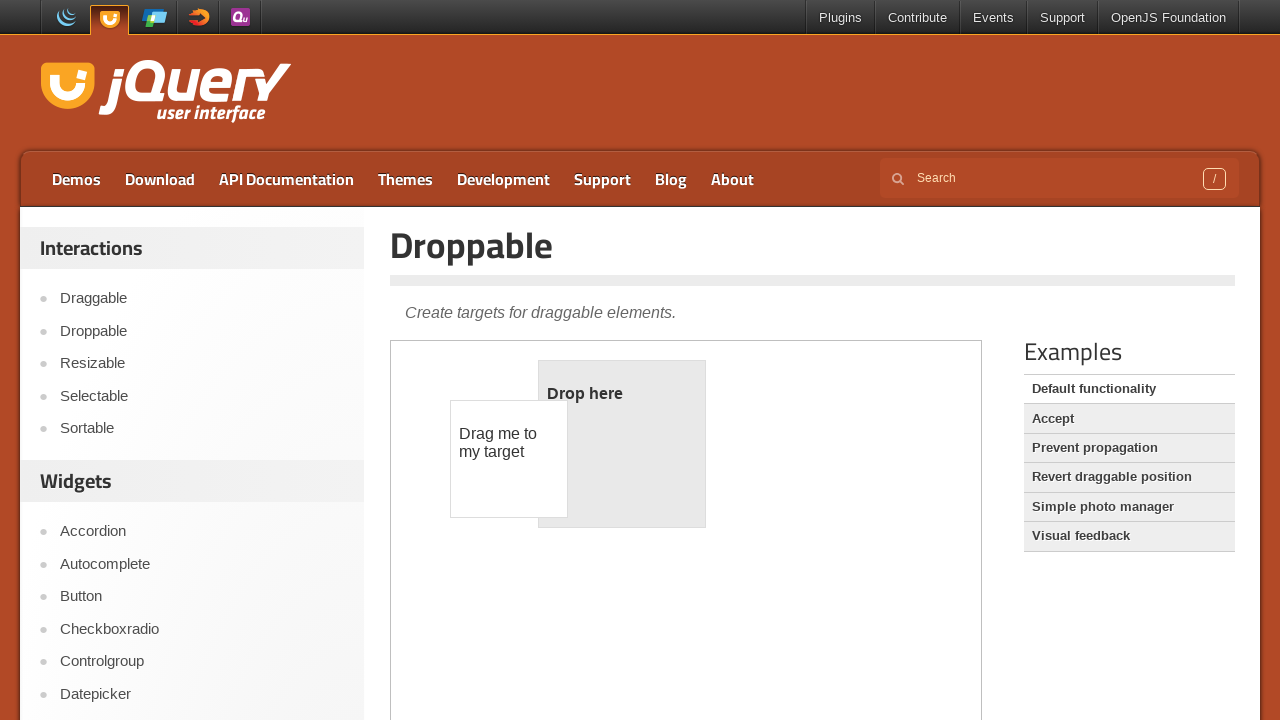

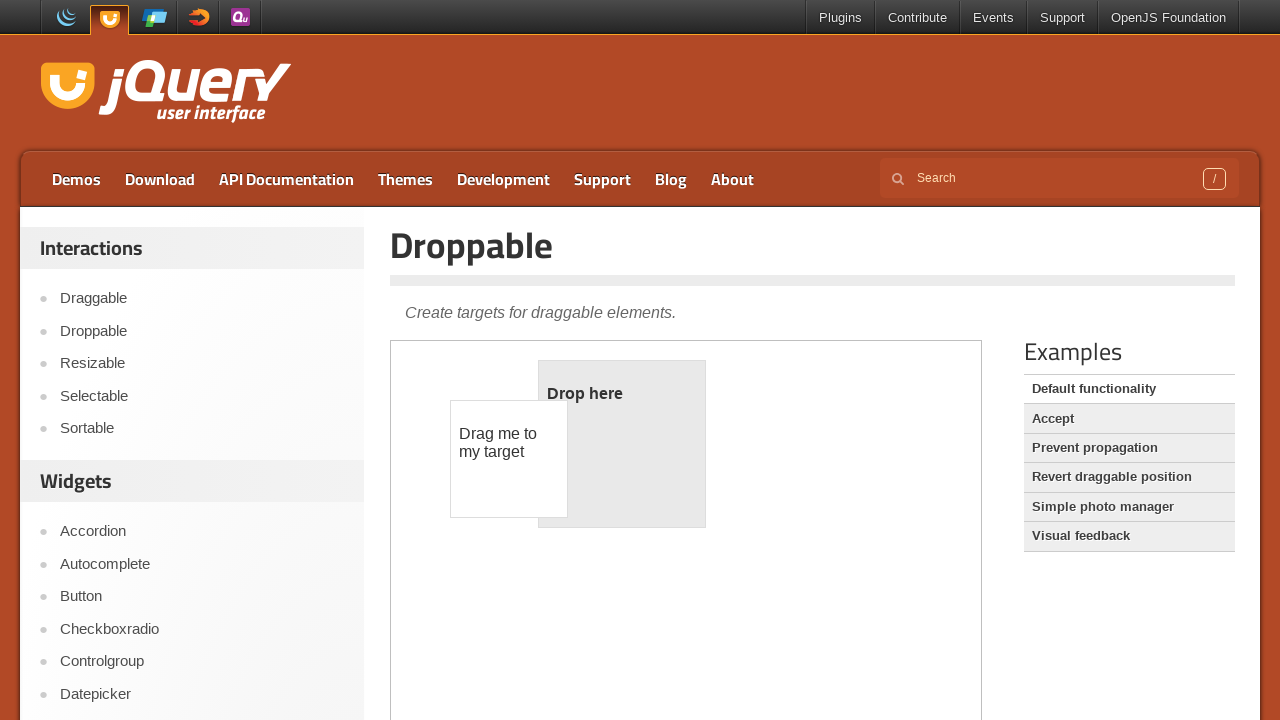